Tests hover menu interaction by hovering over a blog menu and clicking on a submenu item

Starting URL: http://omayo.blogspot.com/

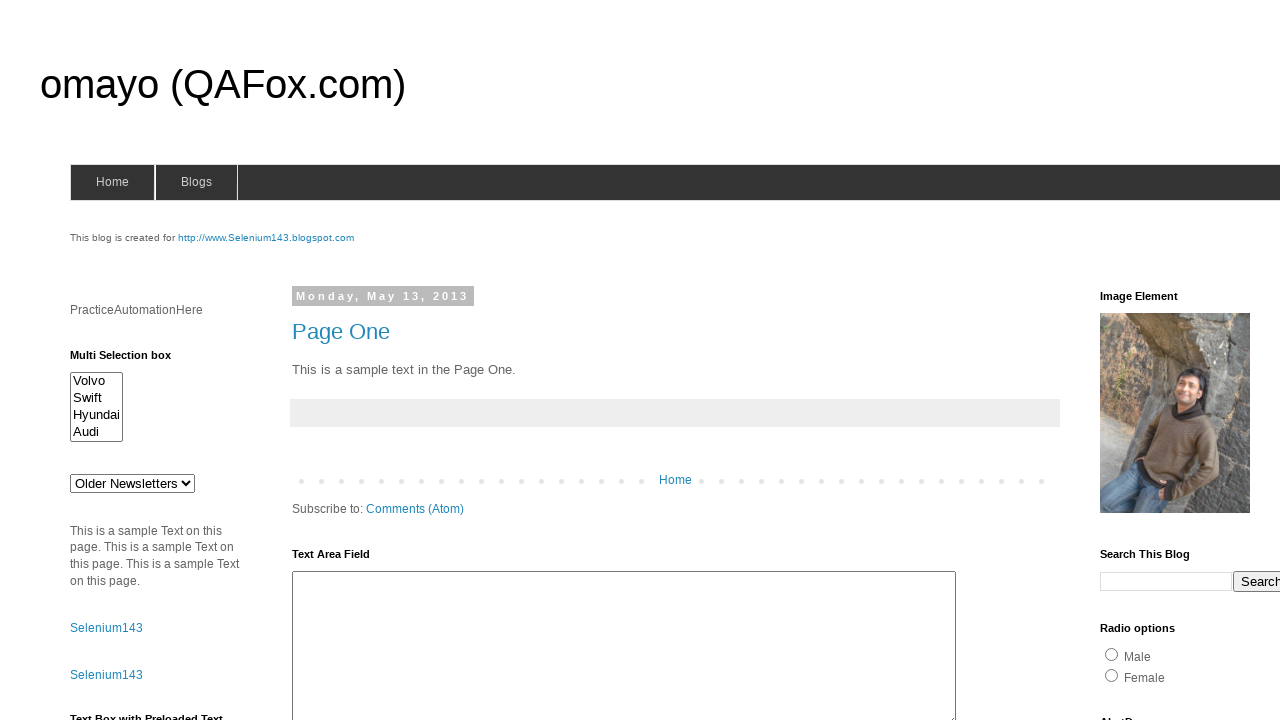

Hovered over blog menu to reveal submenu at (196, 182) on span#blogsmenu
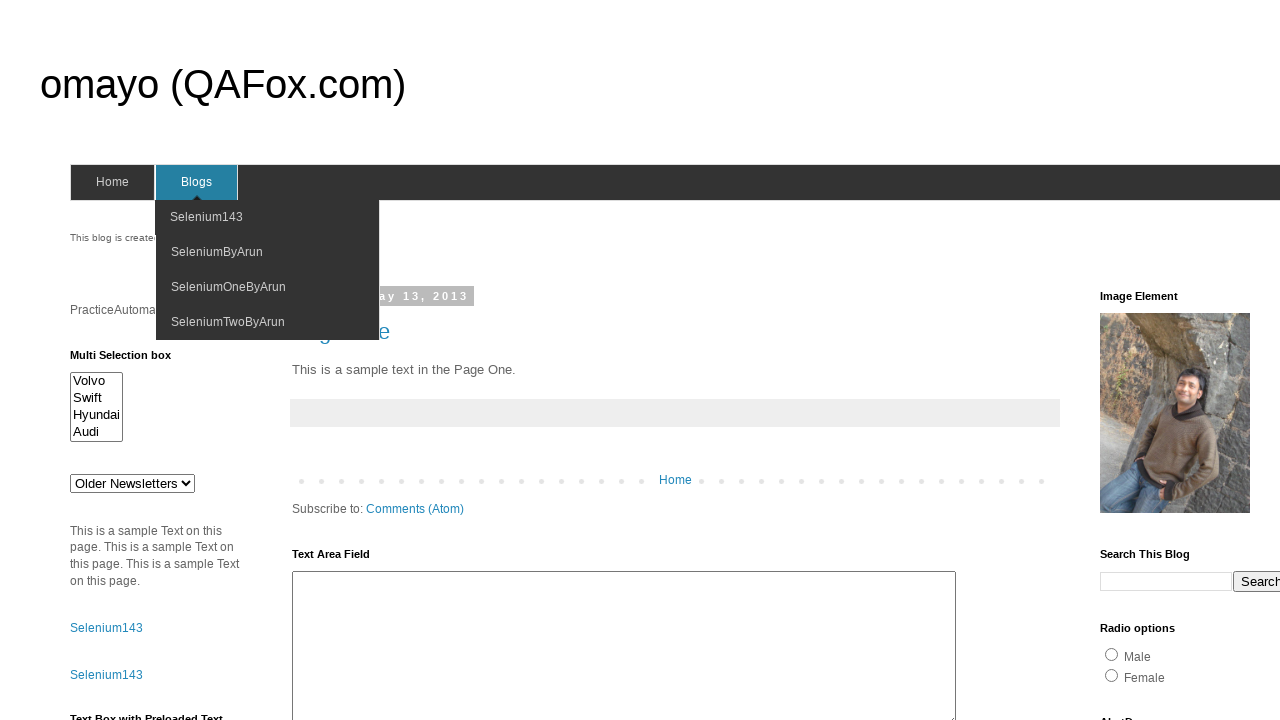

Clicked on Selenium143 submenu item at (206, 217) on xpath=//span[normalize-space()='Selenium143']
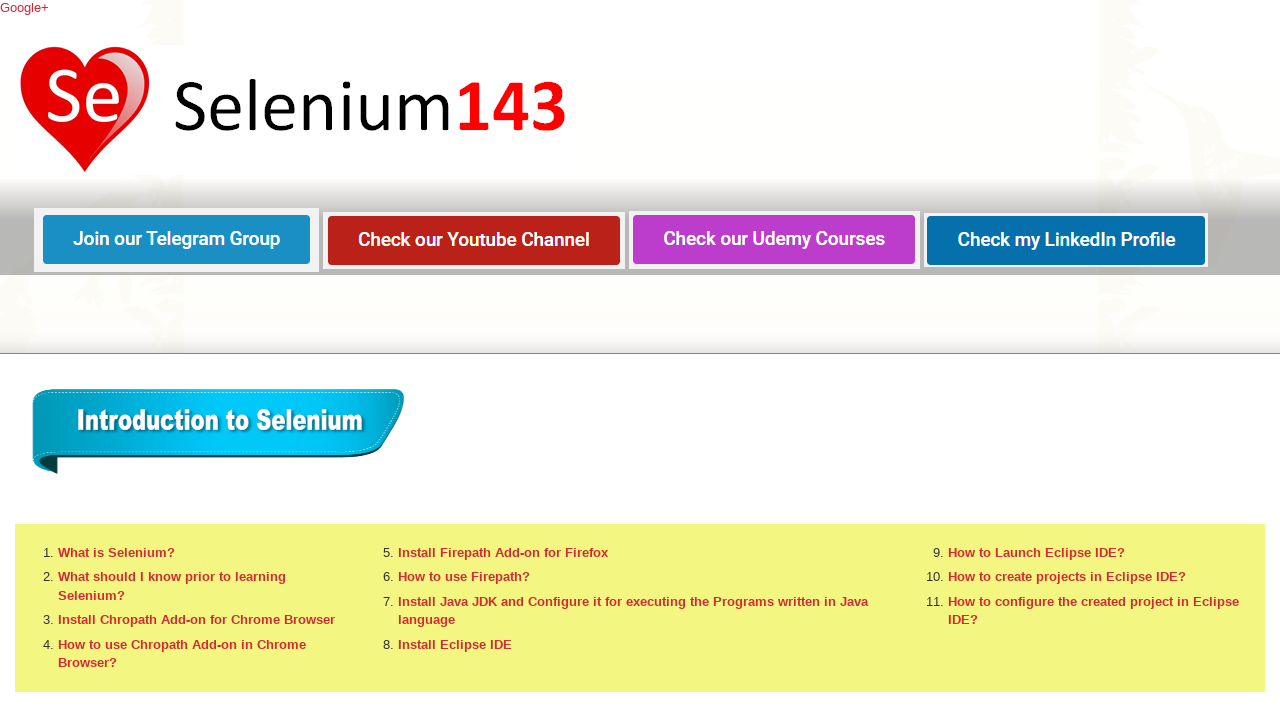

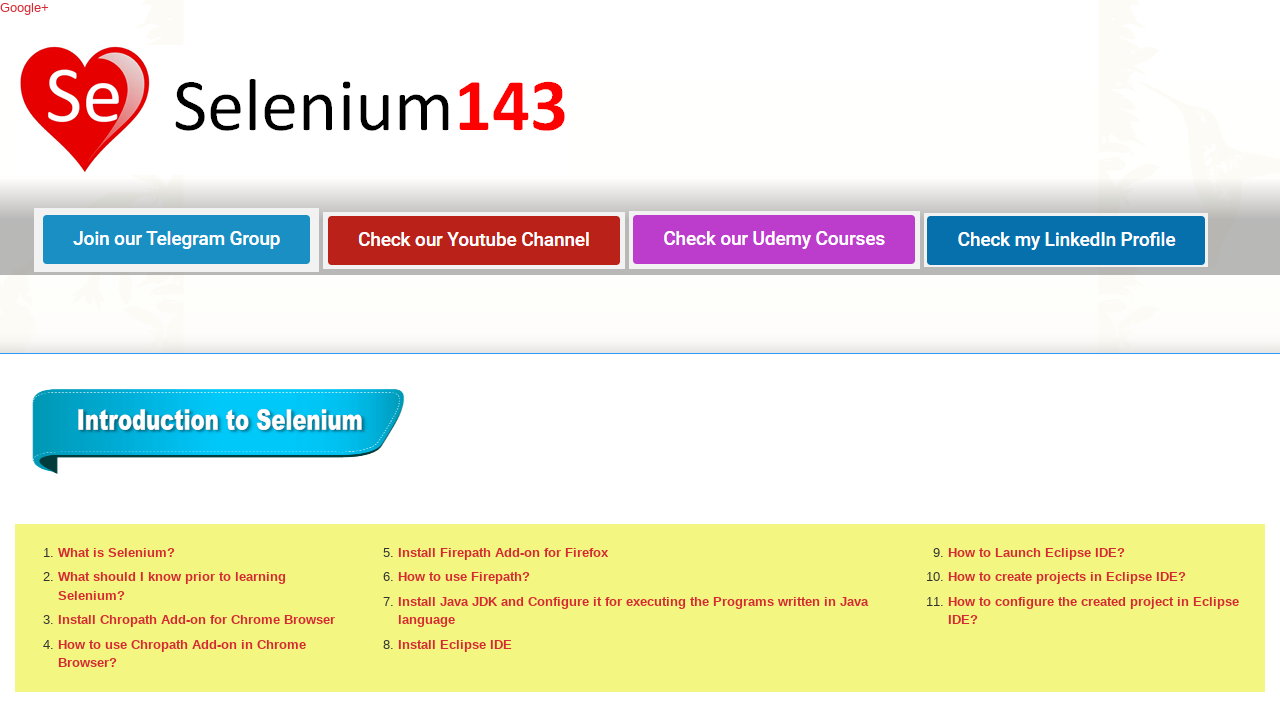